Tests drag and drop functionality on jQueryUI demo page by dragging an element into a droppable target within an iframe, then navigates to the accordion section.

Starting URL: https://jqueryui.com/droppable/

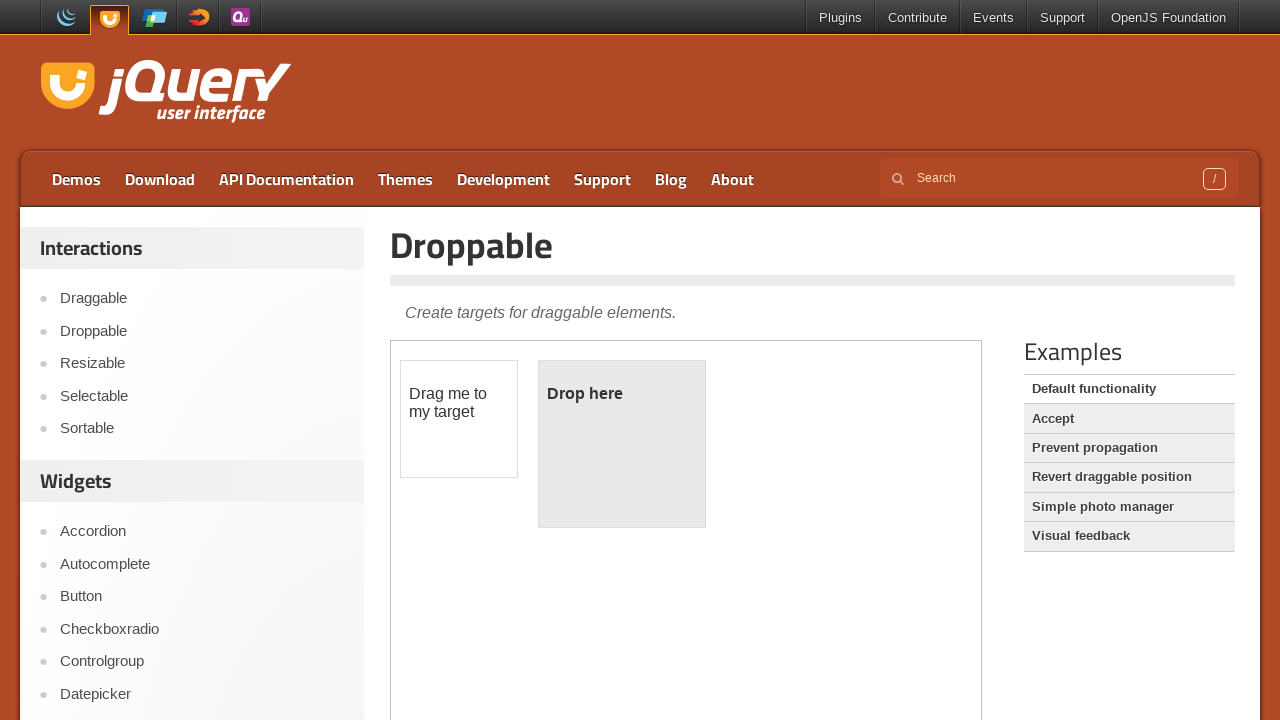

Located demo iframe on the page
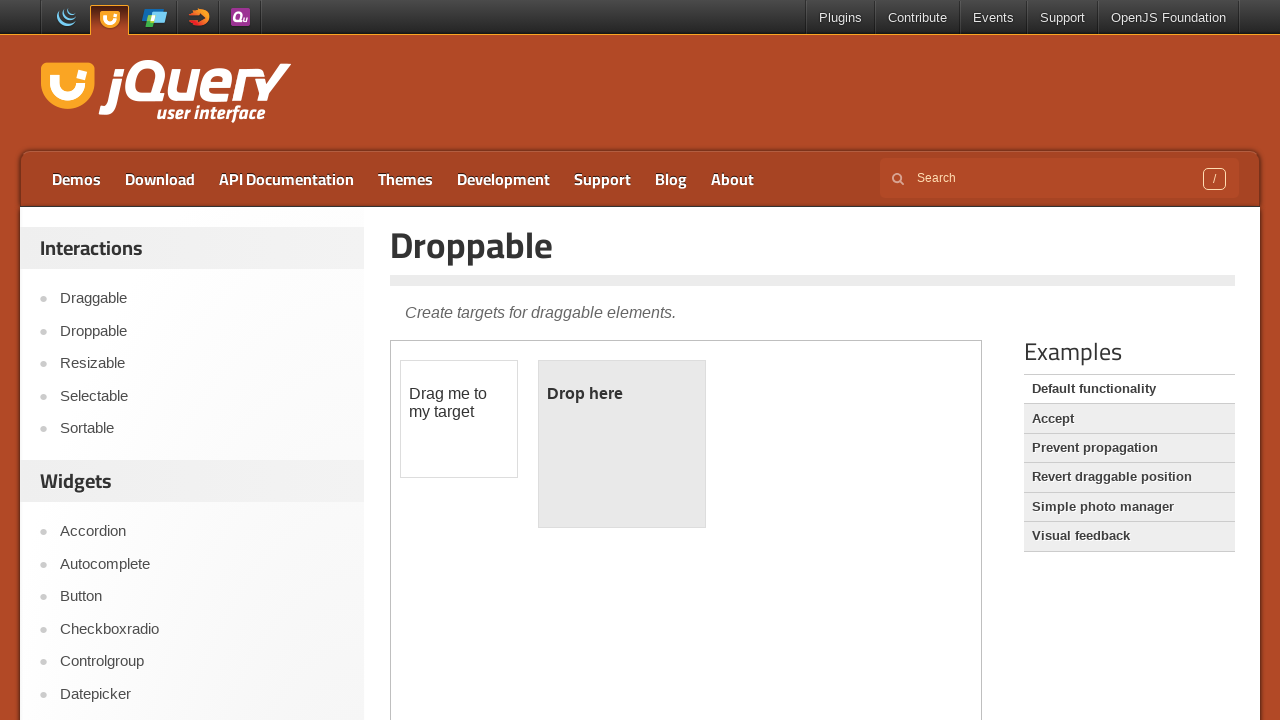

Dragged draggable element to droppable target within iframe at (622, 444)
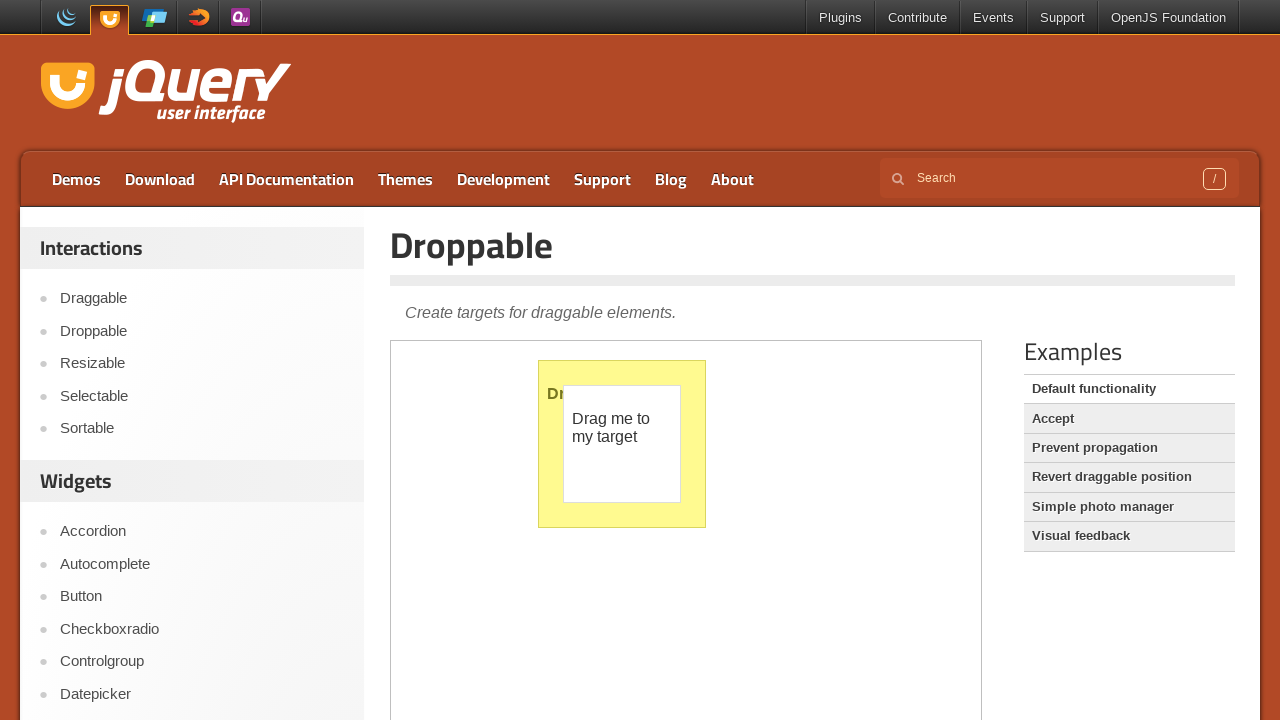

Clicked on accordion link to navigate to accordion section at (202, 532) on a[href*='accordion']
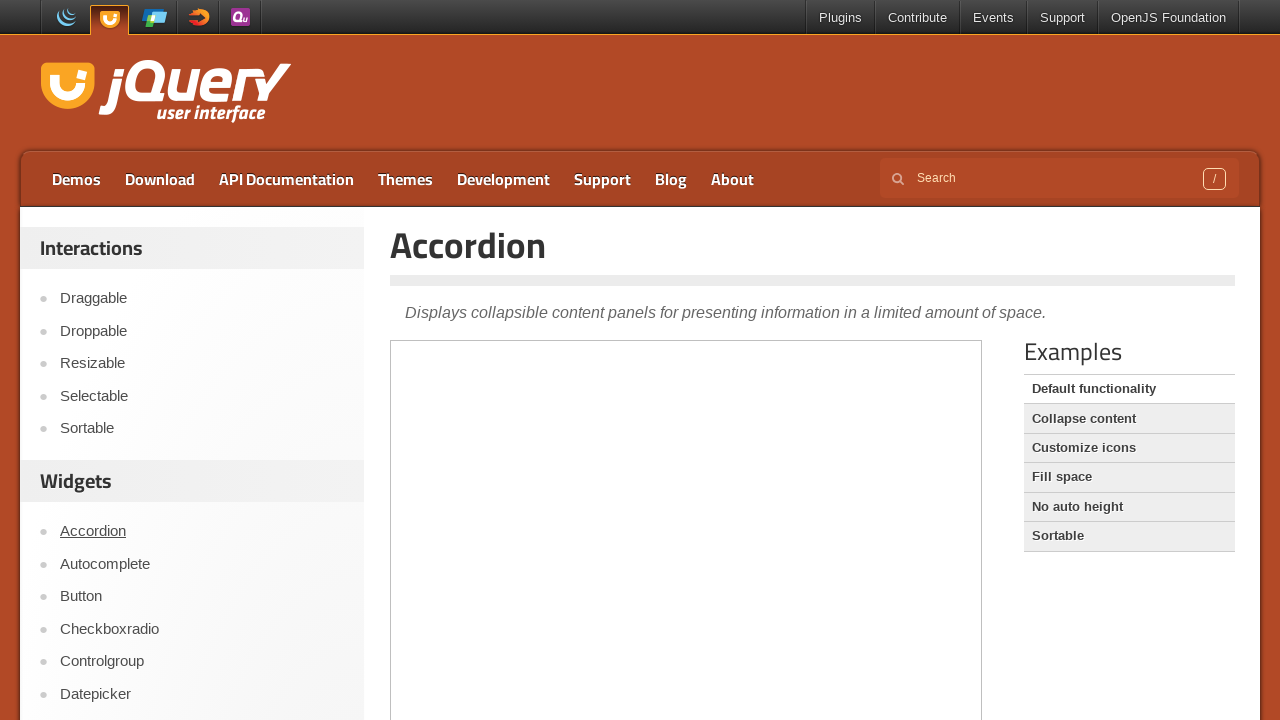

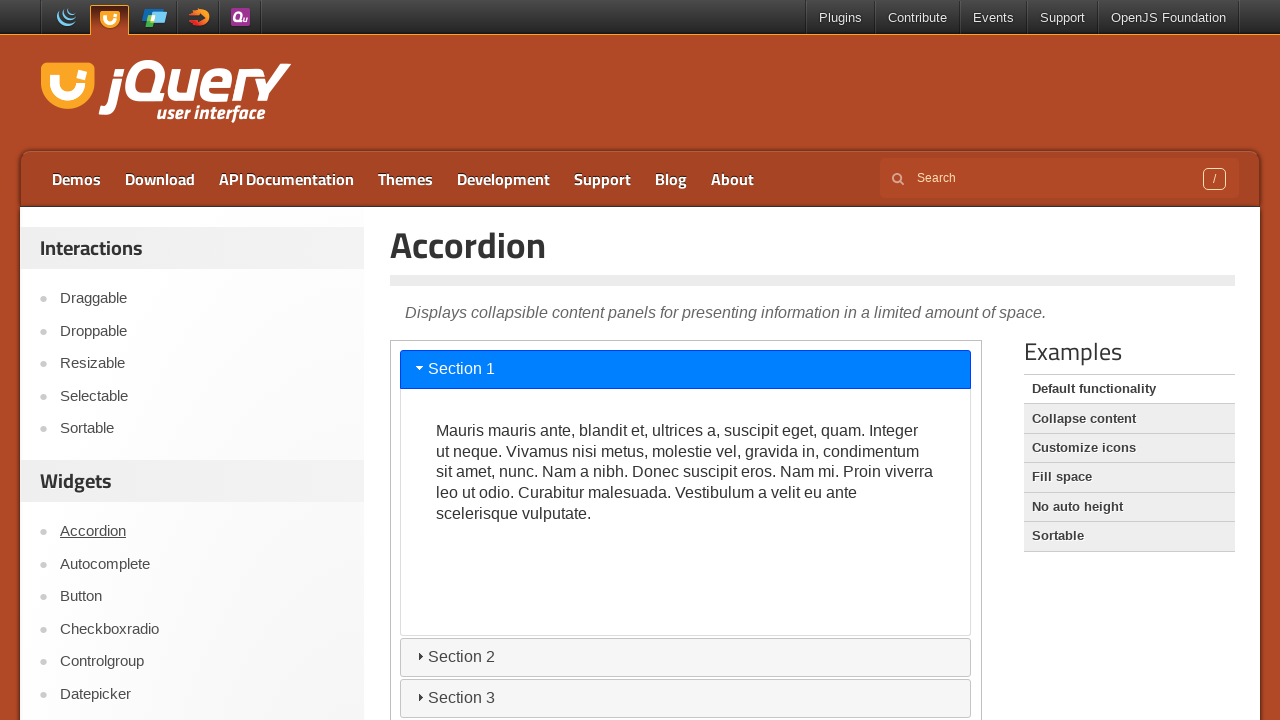